Tests the search functionality on python.org by entering "pycon" as a search query and submitting the form to verify search results are returned.

Starting URL: http://www.python.org

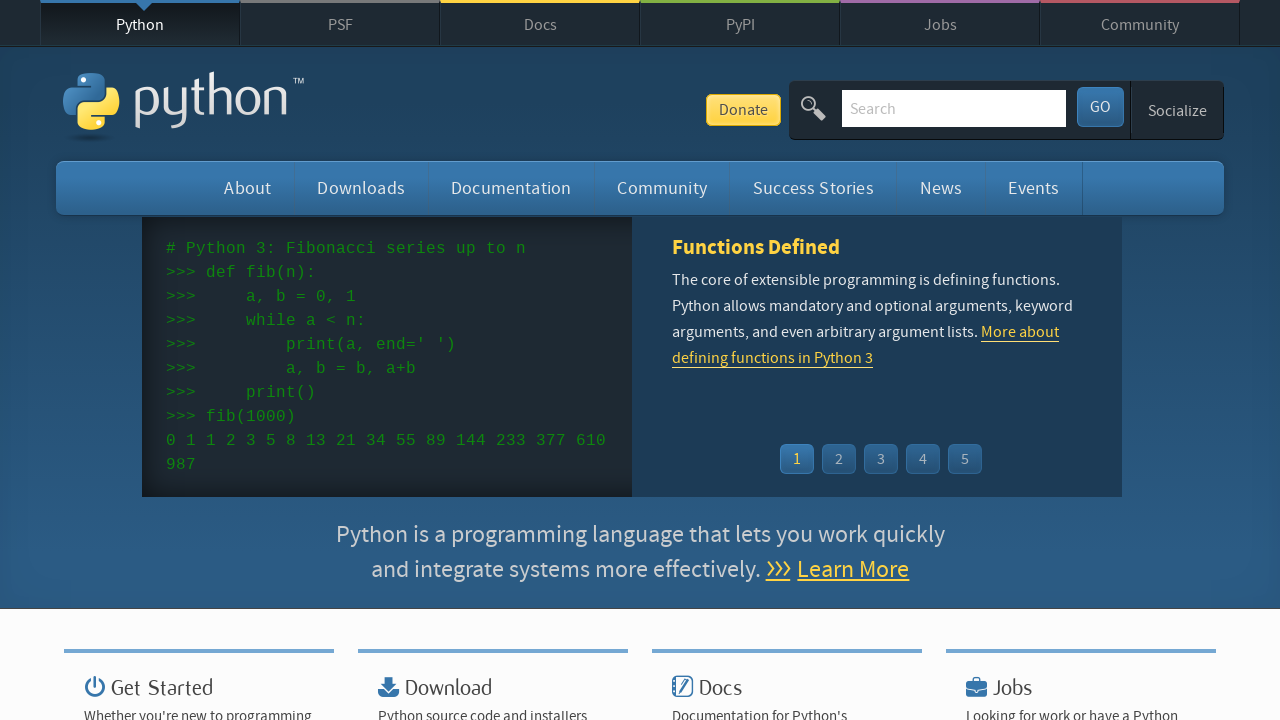

Verified 'Python' is present in page title
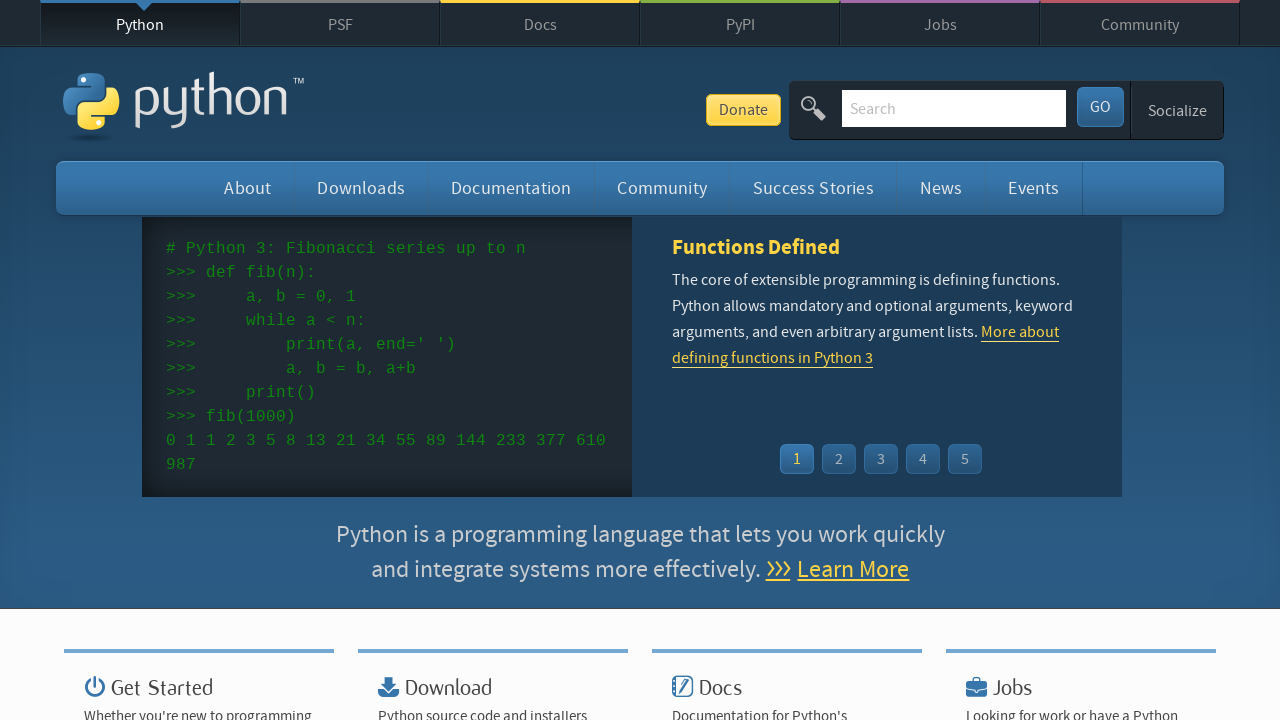

Filled search box with 'pycon' query on input[name='q']
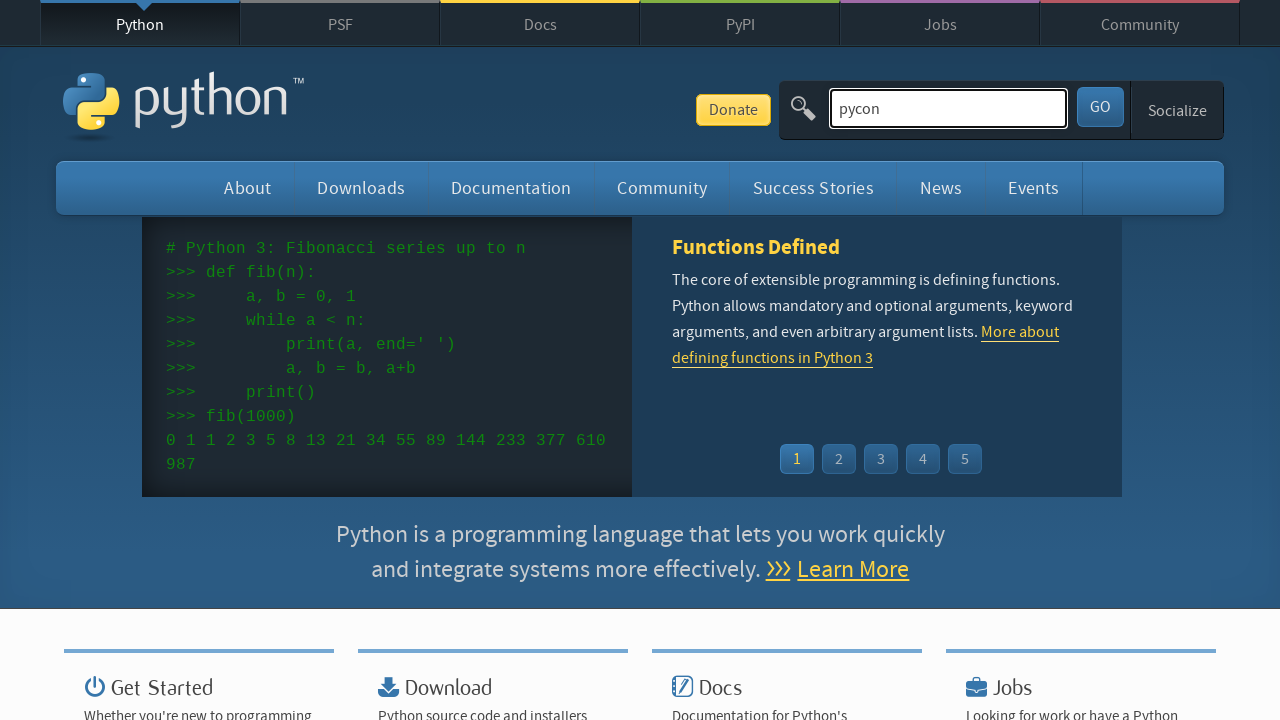

Pressed Enter to submit search form on input[name='q']
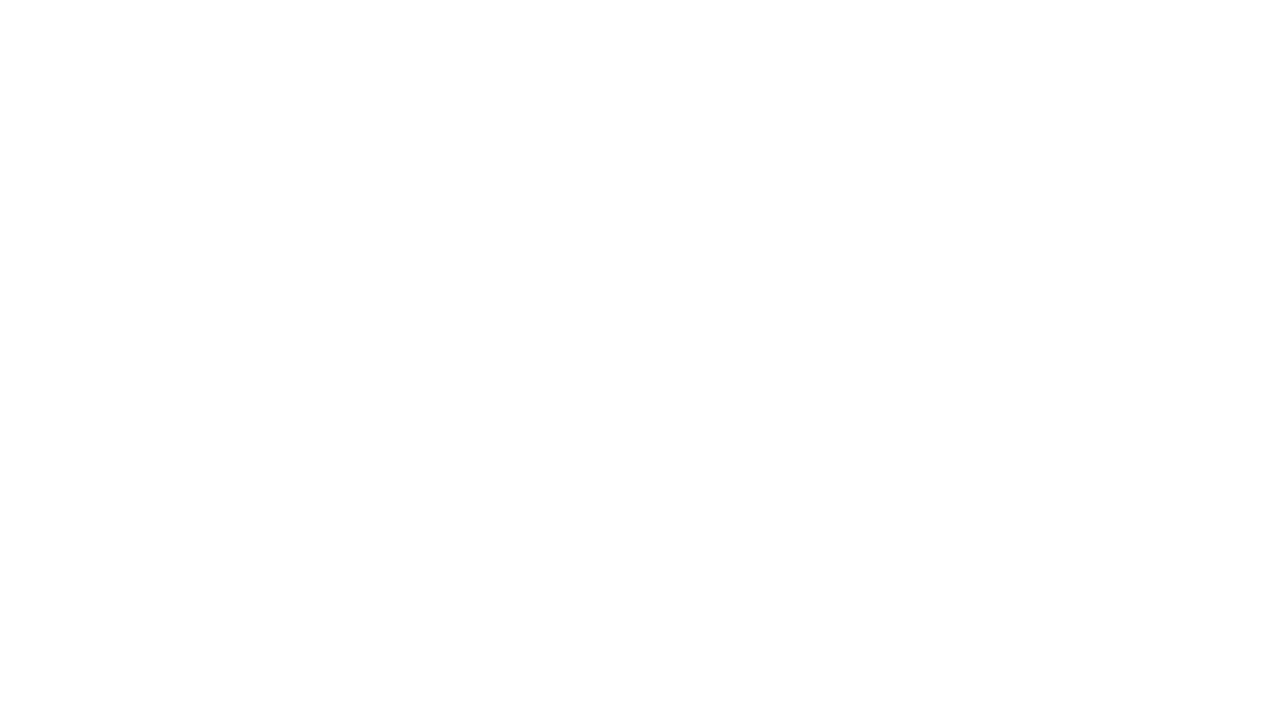

Waited for network idle - search results loaded
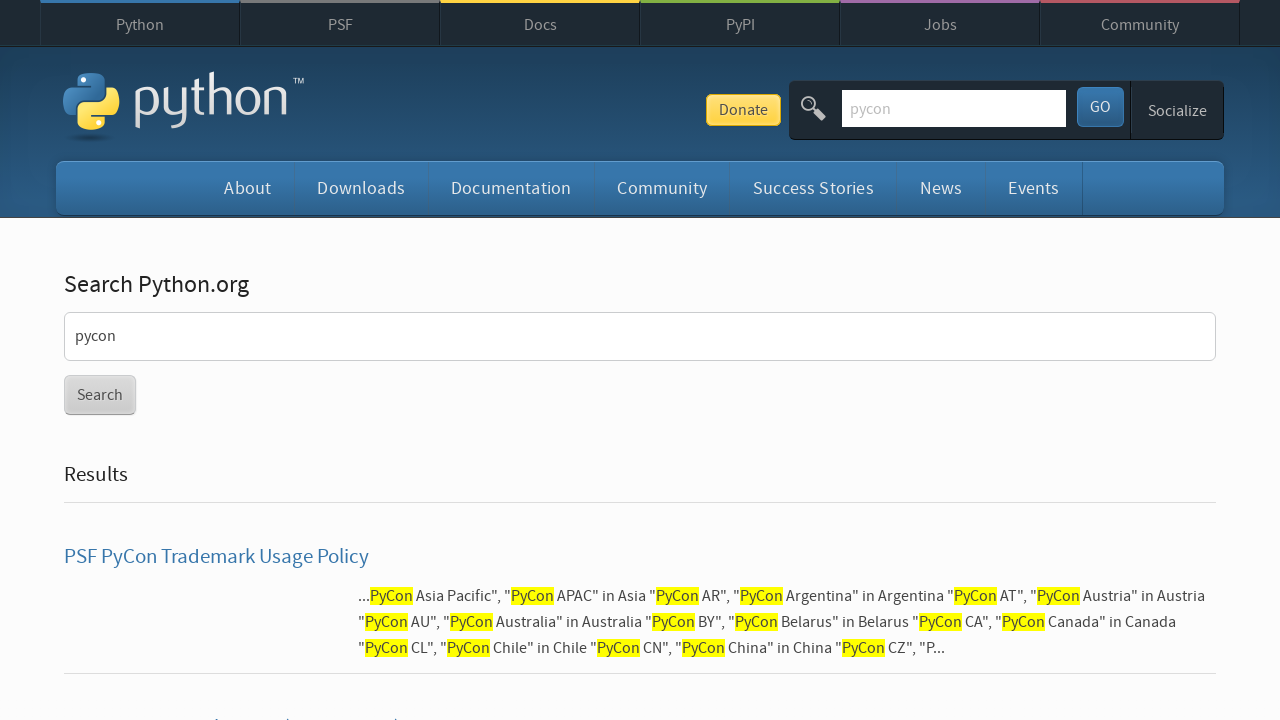

Verified search results were returned (no 'No results found' message)
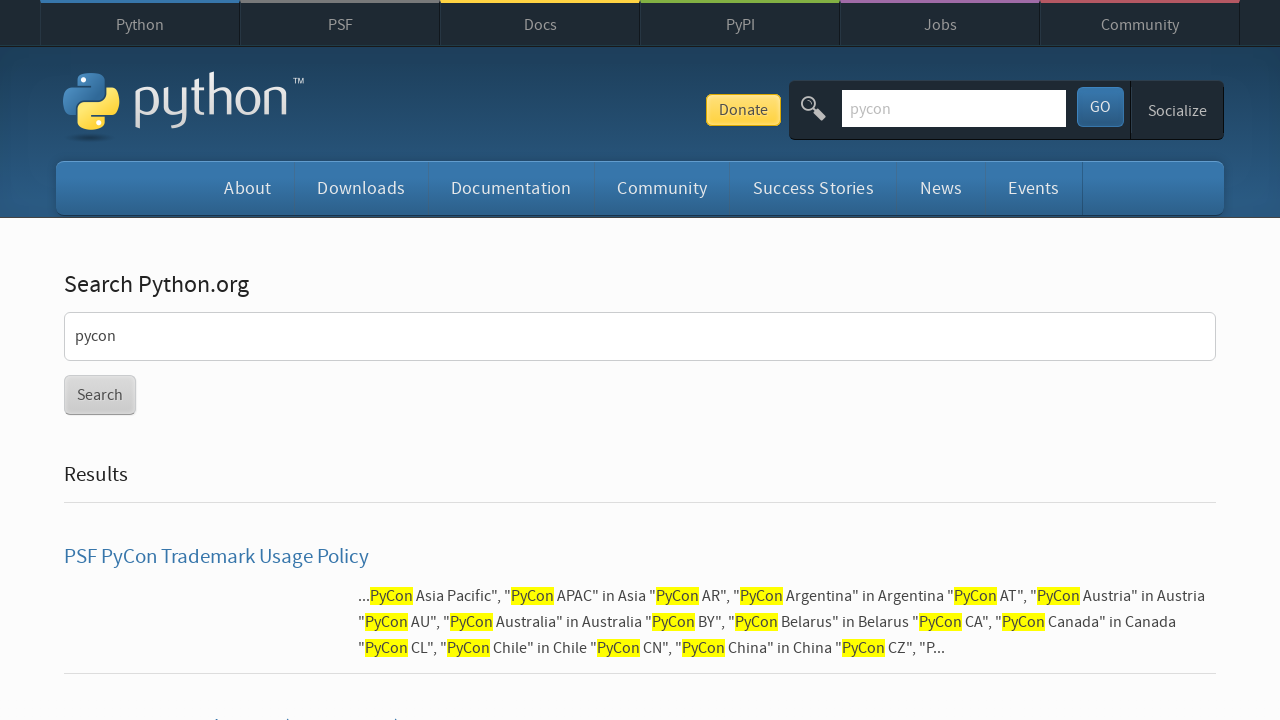

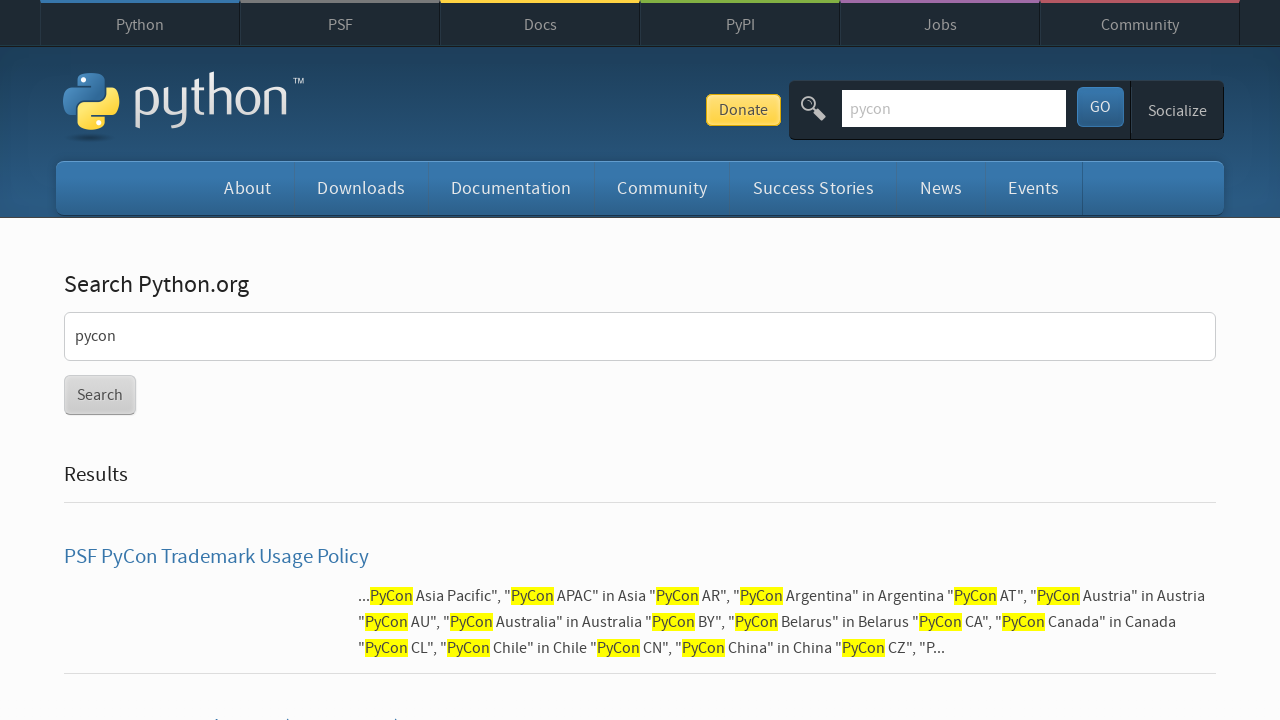